Tests form validation with invalid phone number (8 digits instead of 10) and verifies the phone field shows error styling

Starting URL: https://demoqa.com/automation-practice-form

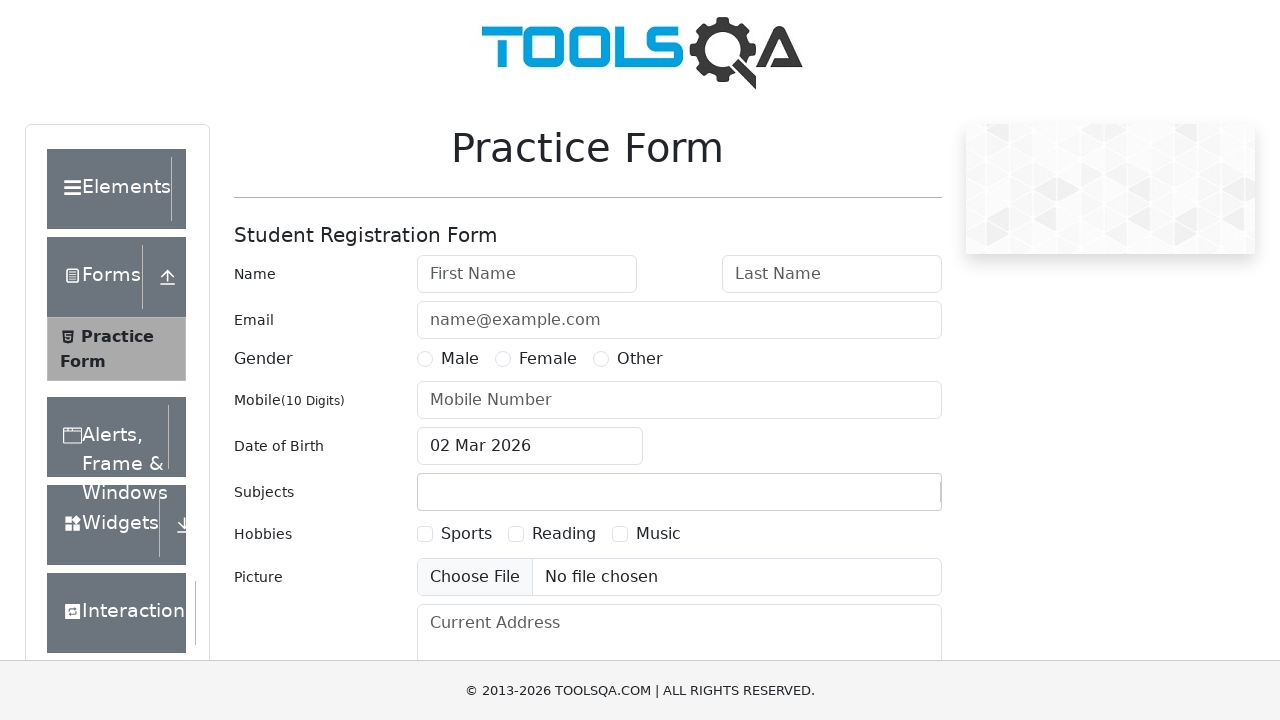

Filled first name field with 'Augusto' on #firstName
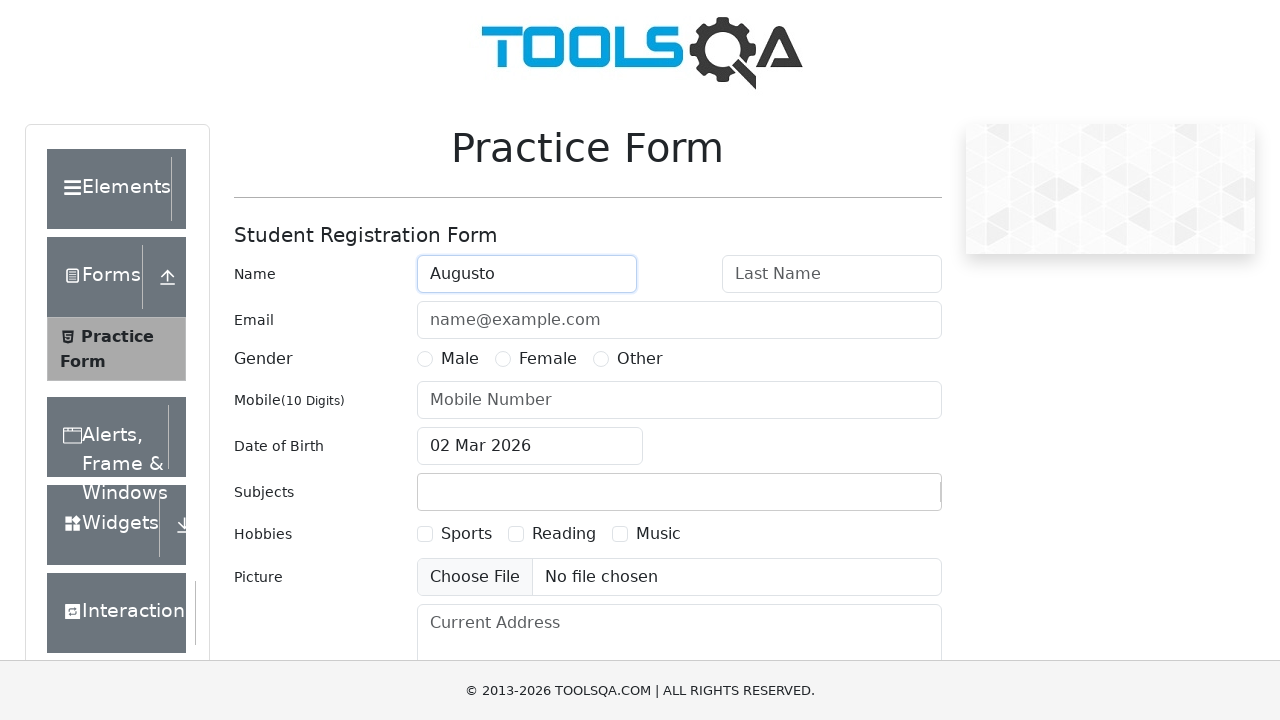

Filled last name field with 'Salazar' on #lastName
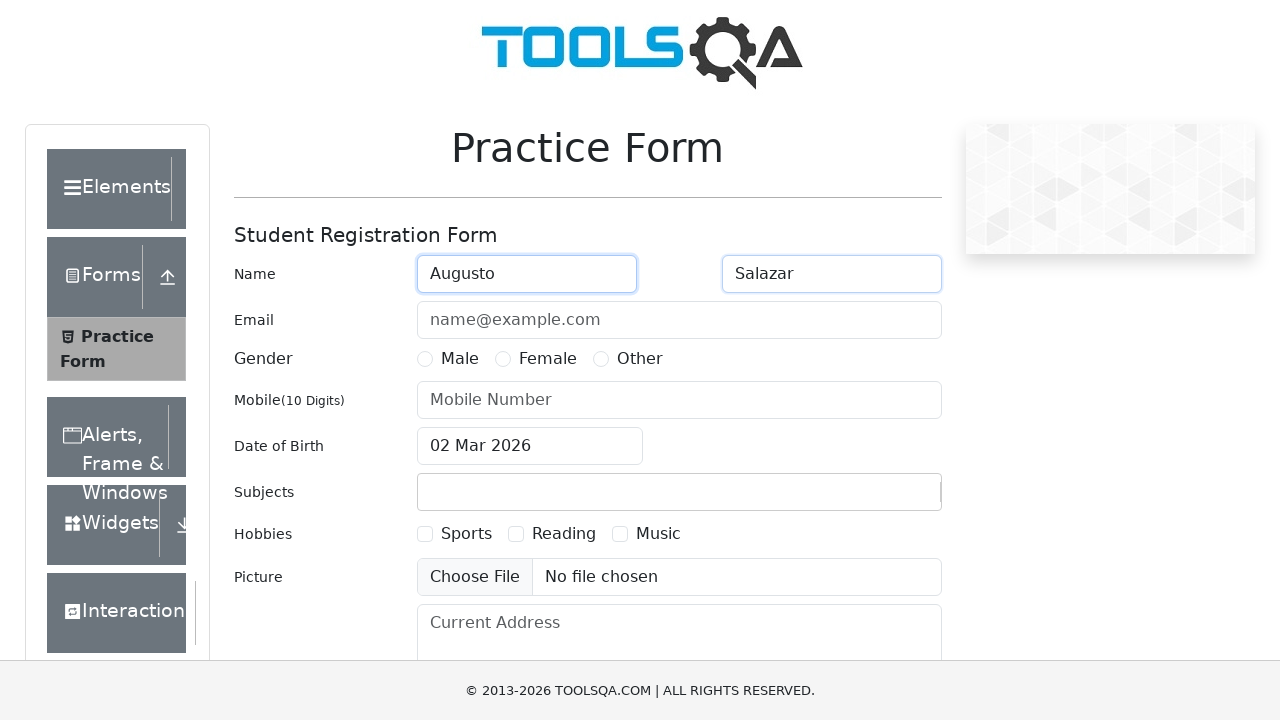

Filled email field with 'augusto@gmail.com' on #userEmail
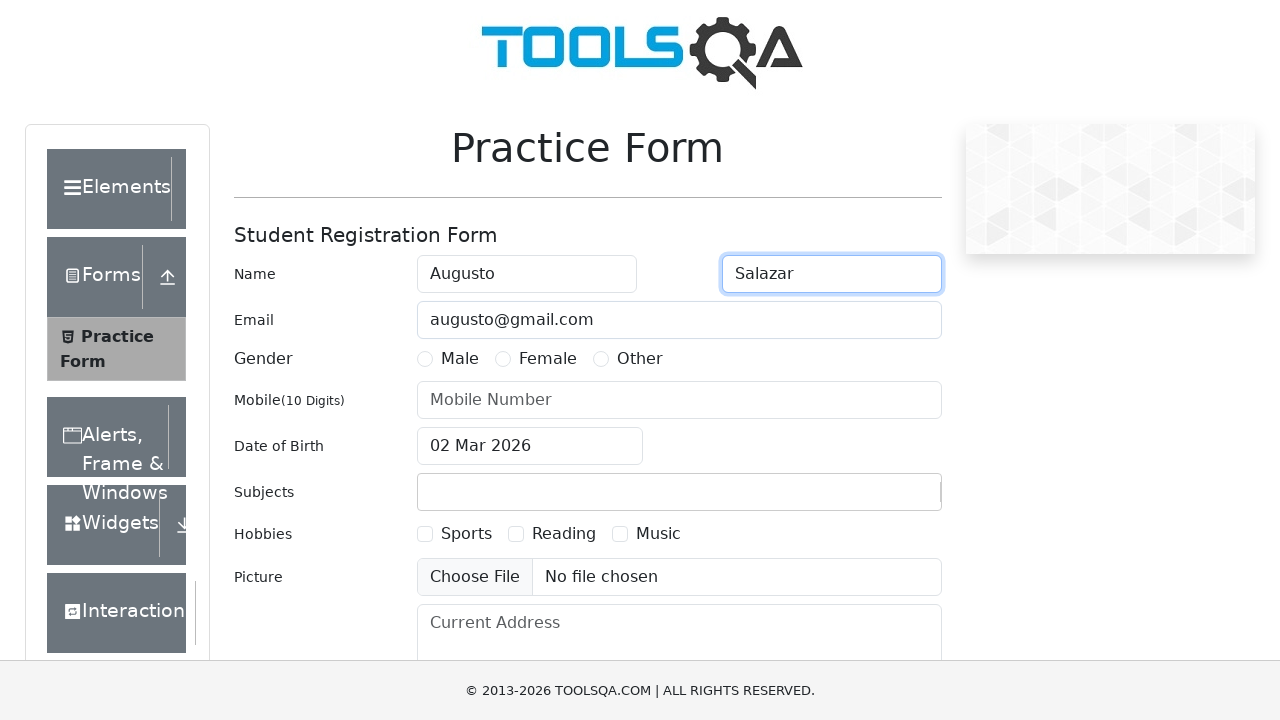

Selected Male gender option at (460, 359) on label[for='gender-radio-1']
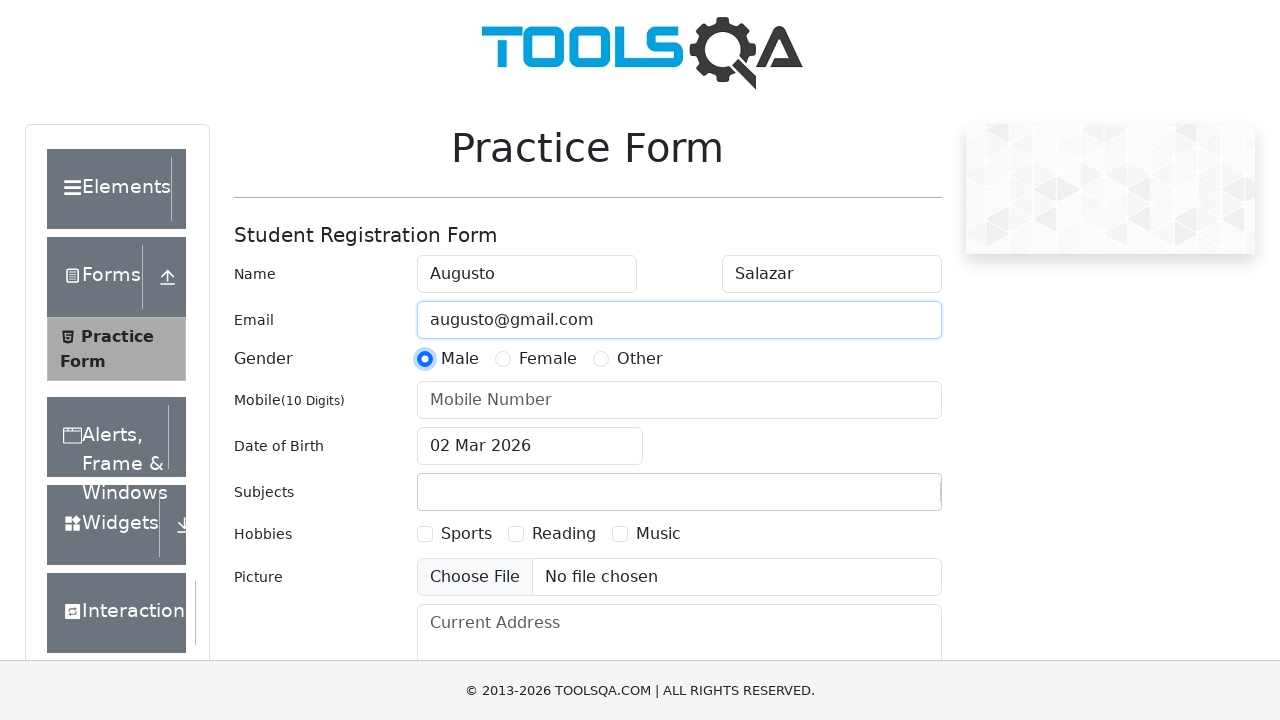

Filled phone number field with invalid 8-digit number '09876543' on #userNumber
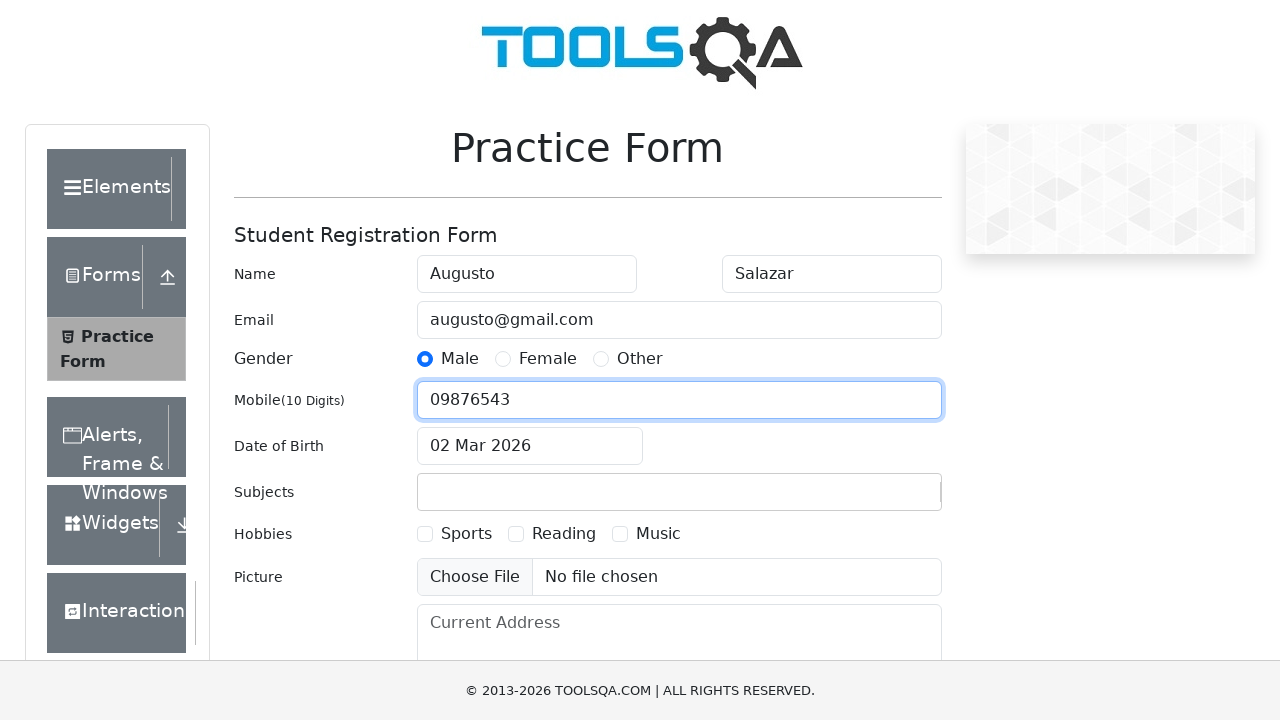

Clicked date of birth input field at (530, 446) on #dateOfBirthInput
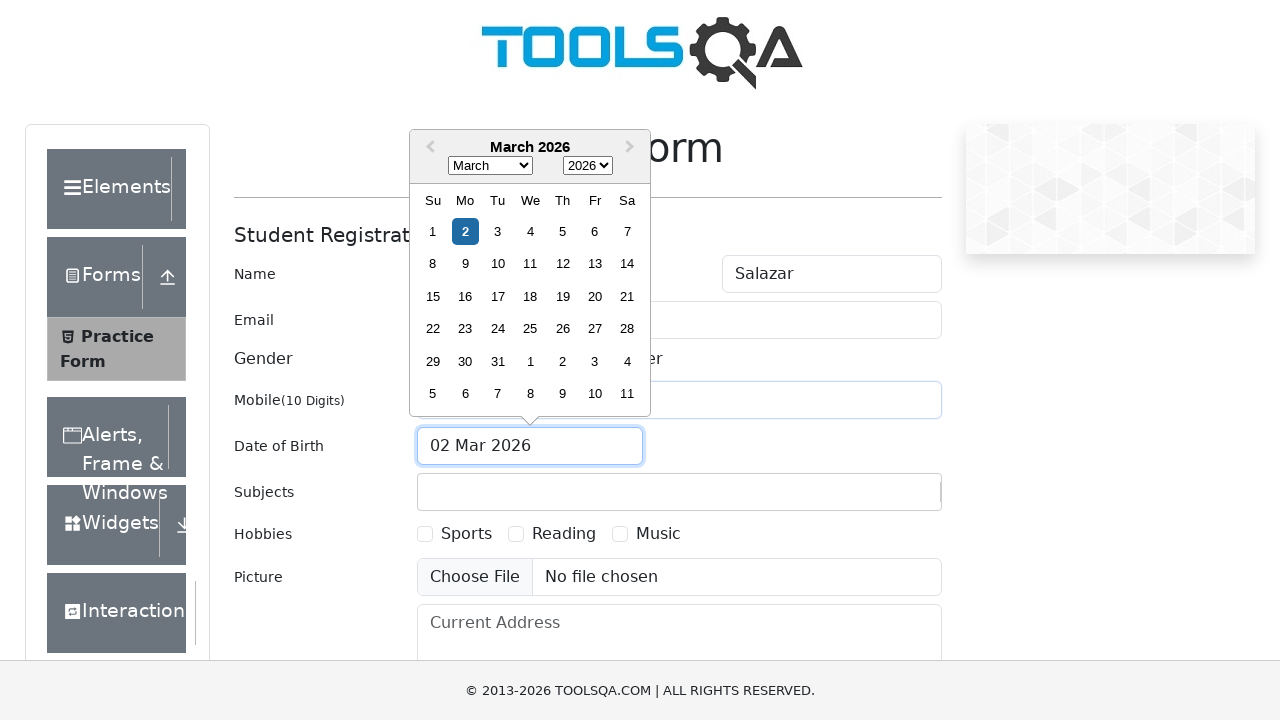

Pressed Escape to close date picker without selection
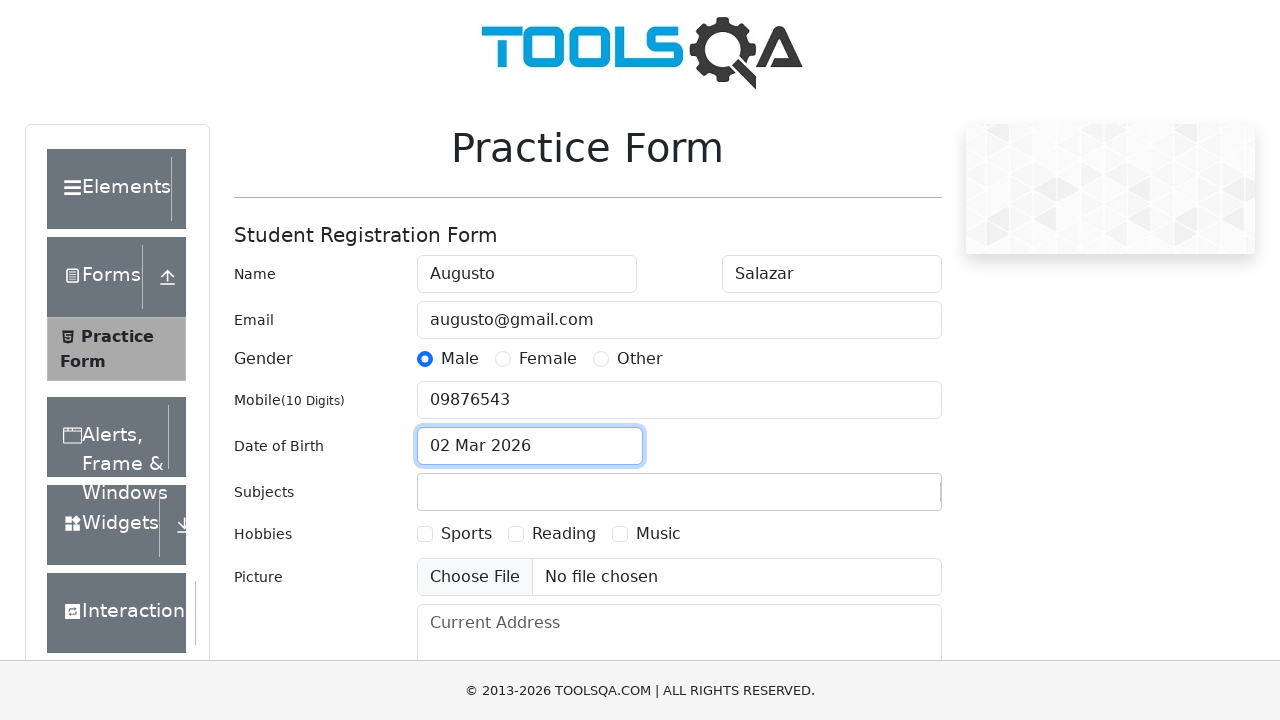

Filled subjects input with 'Maths' on #subjectsInput
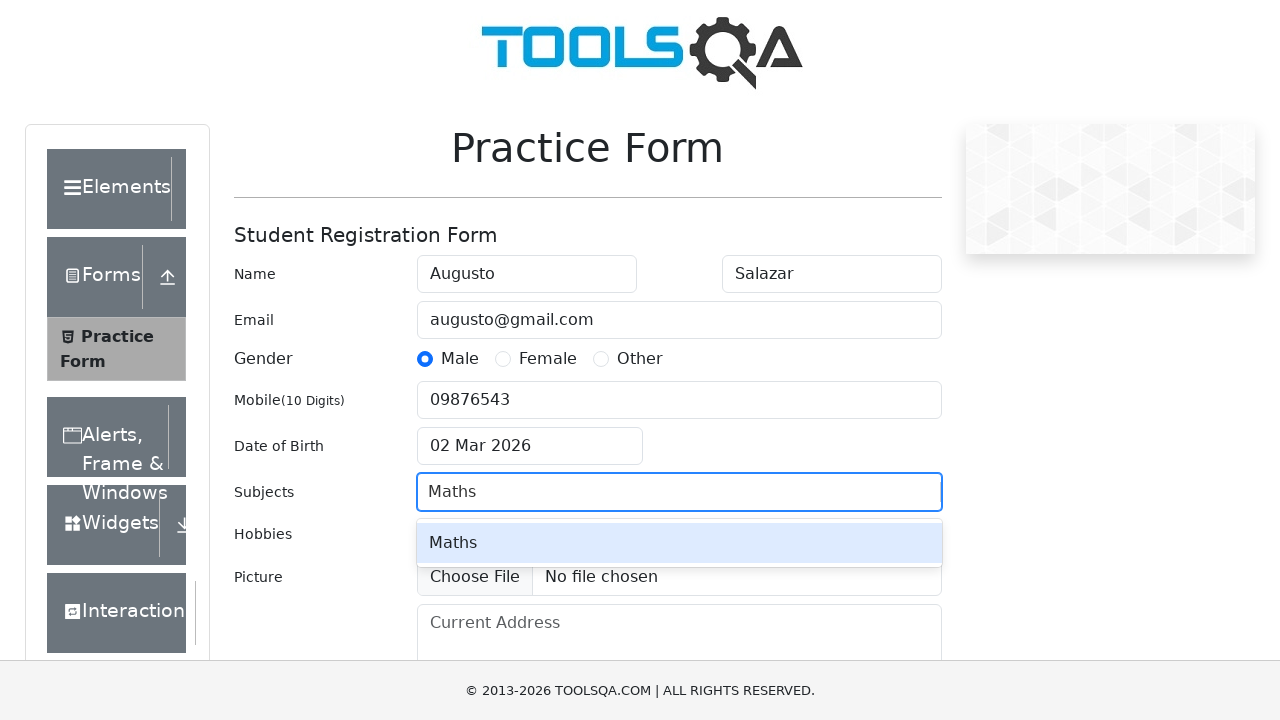

Pressed Enter to confirm subject selection
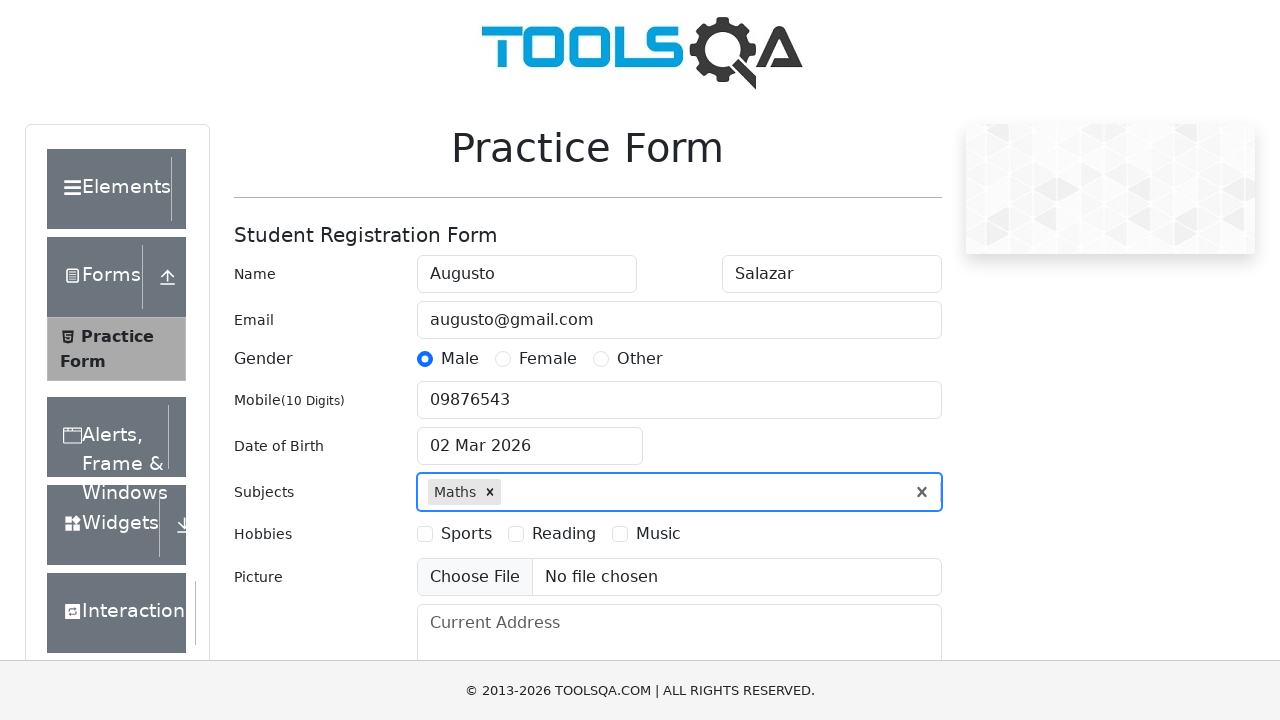

Selected Sports hobby checkbox at (466, 534) on label[for='hobbies-checkbox-1']
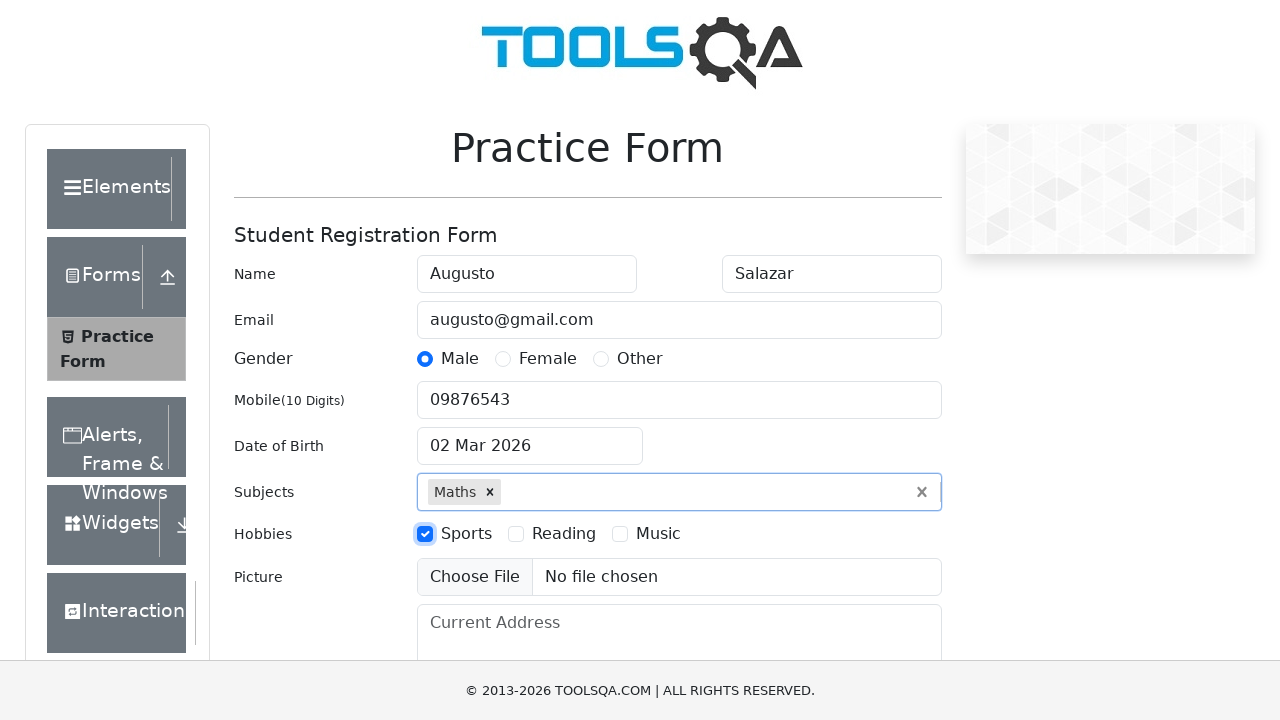

Filled address field with 'Calle 13 # 13-13' on #currentAddress
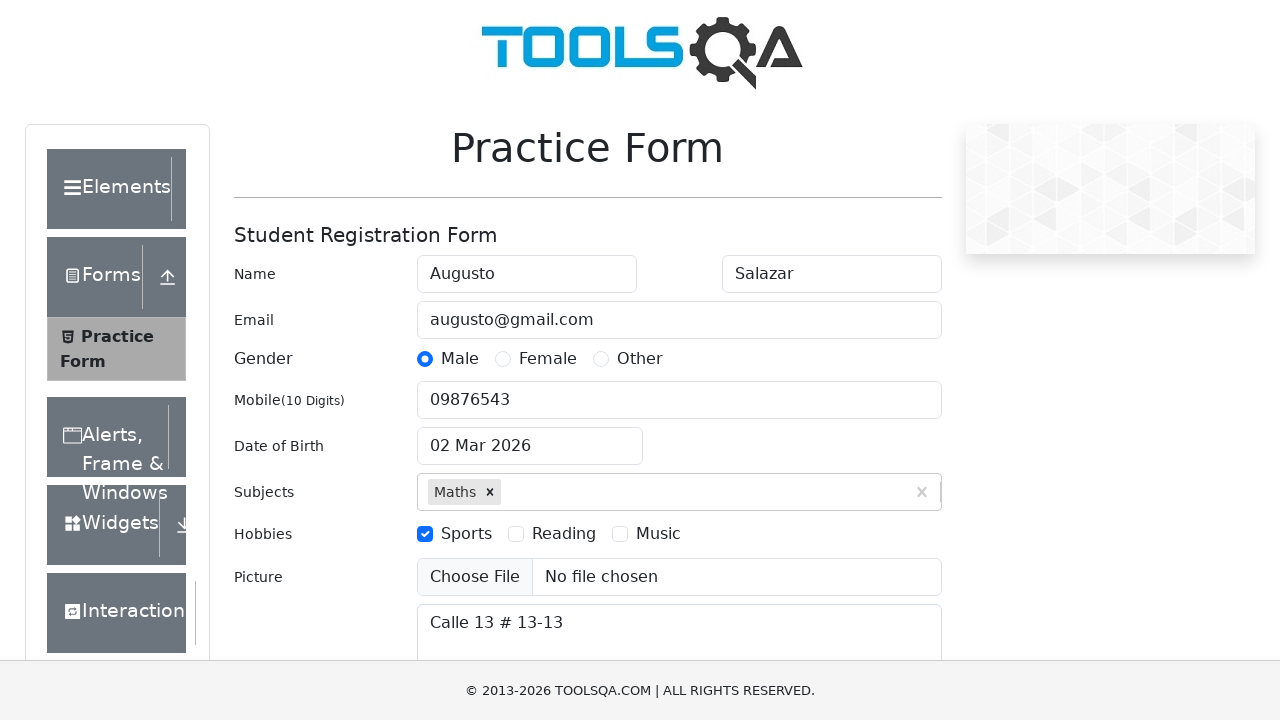

Filled state dropdown with 'NCR' on #react-select-3-input
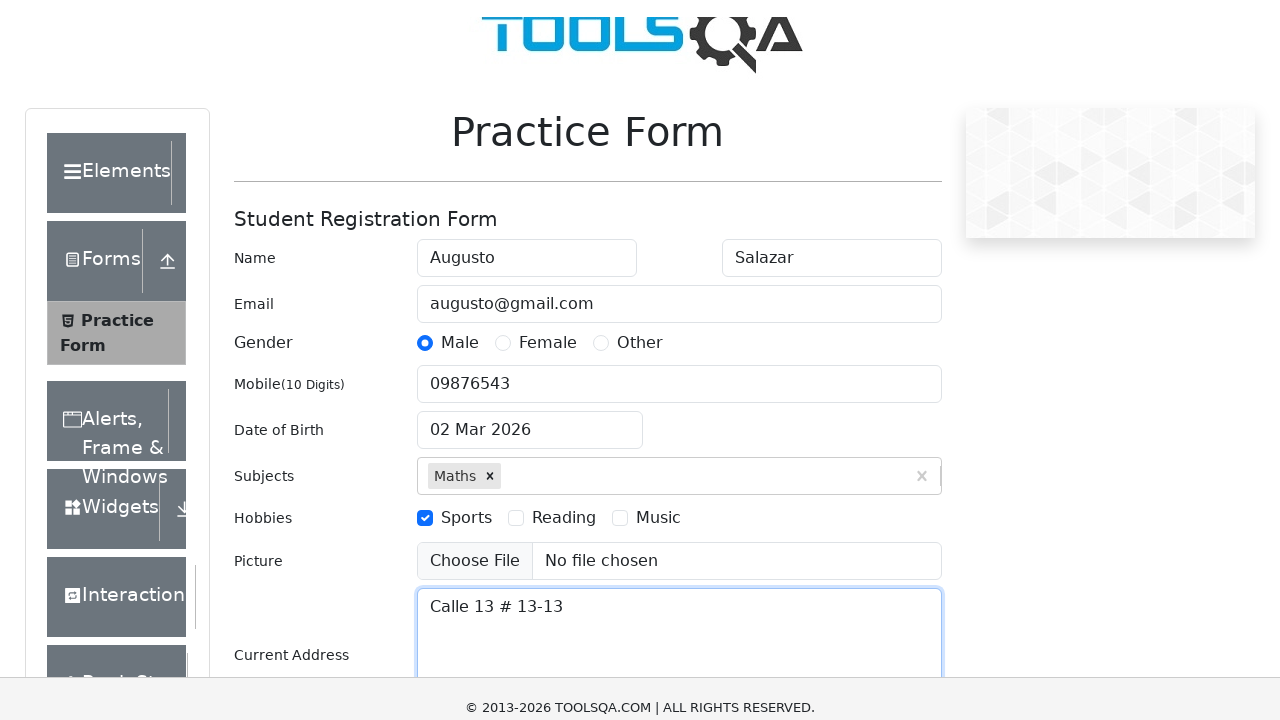

Pressed Enter to confirm state selection
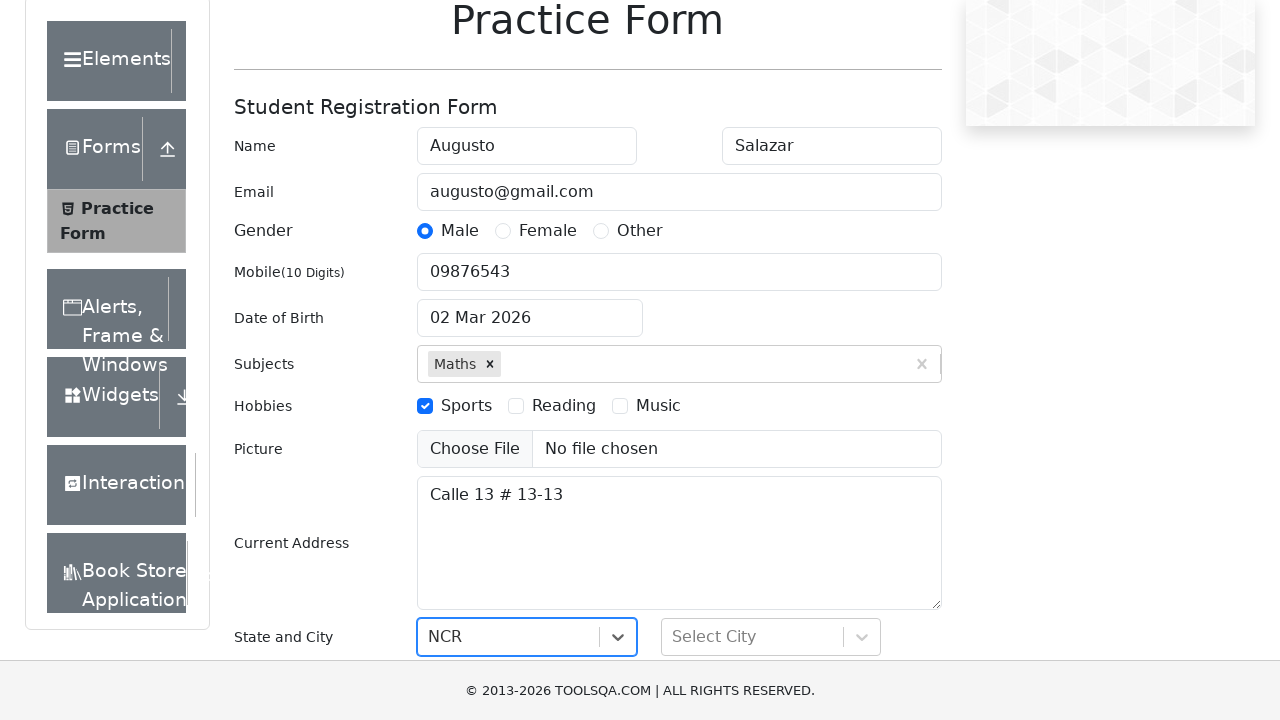

Filled city dropdown with 'Delhi' on #react-select-4-input
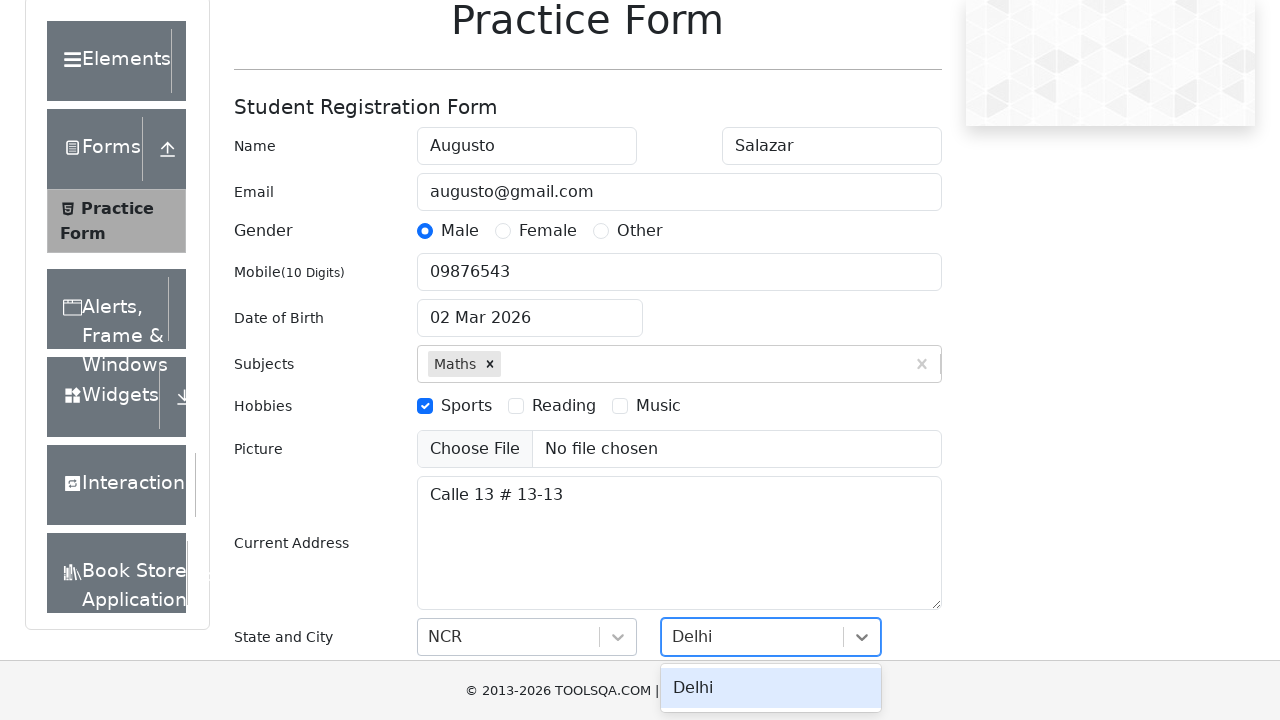

Pressed Enter to confirm city selection
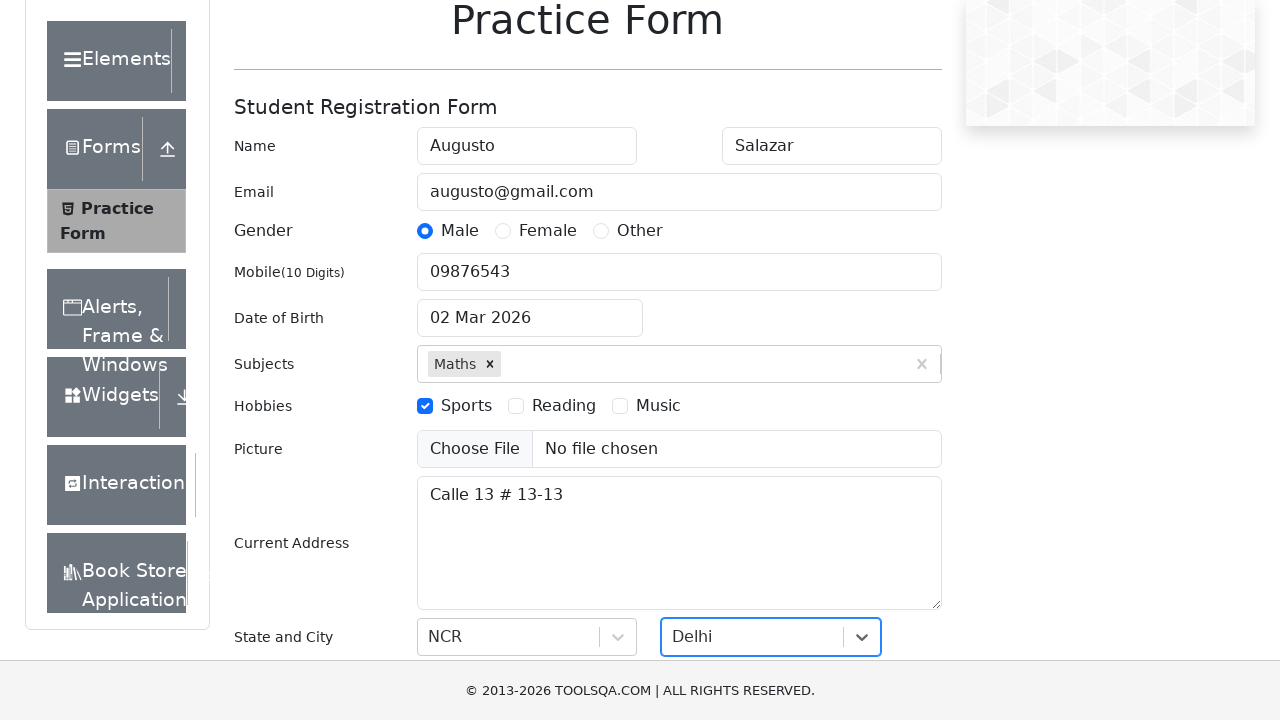

Submitted form by pressing Enter on submit button on #submit
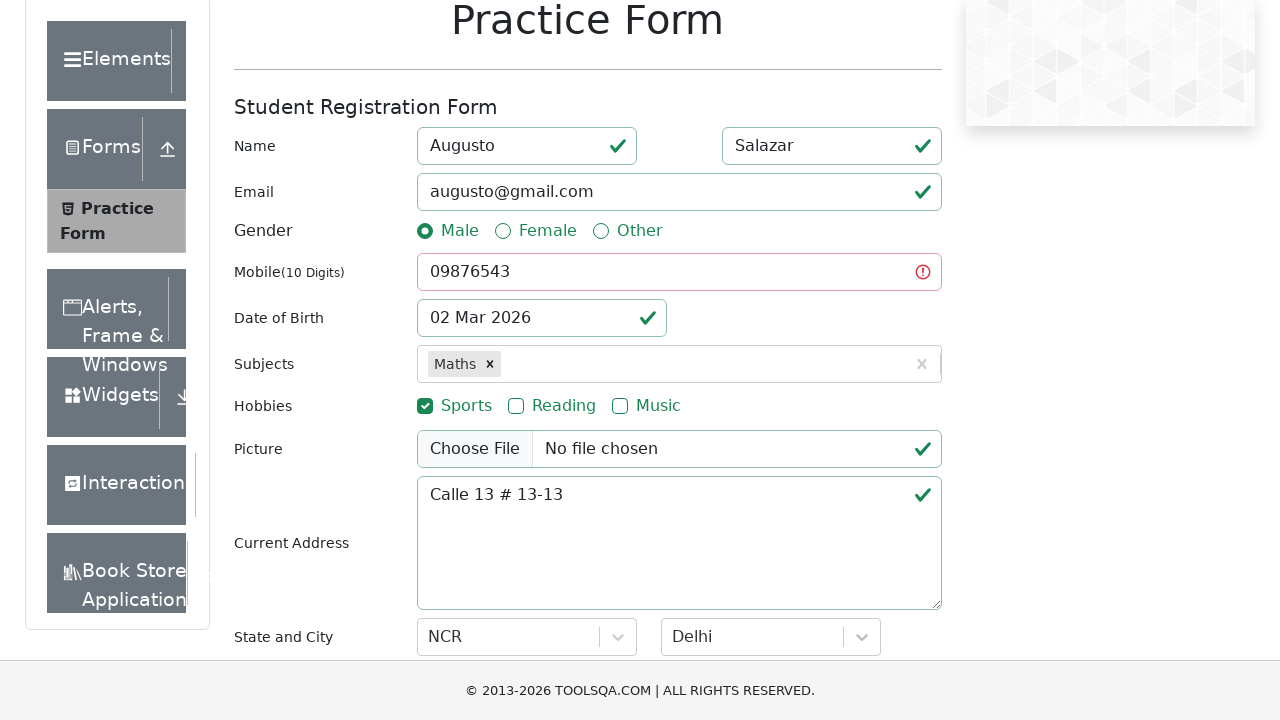

Waited 1 second for validation errors to appear
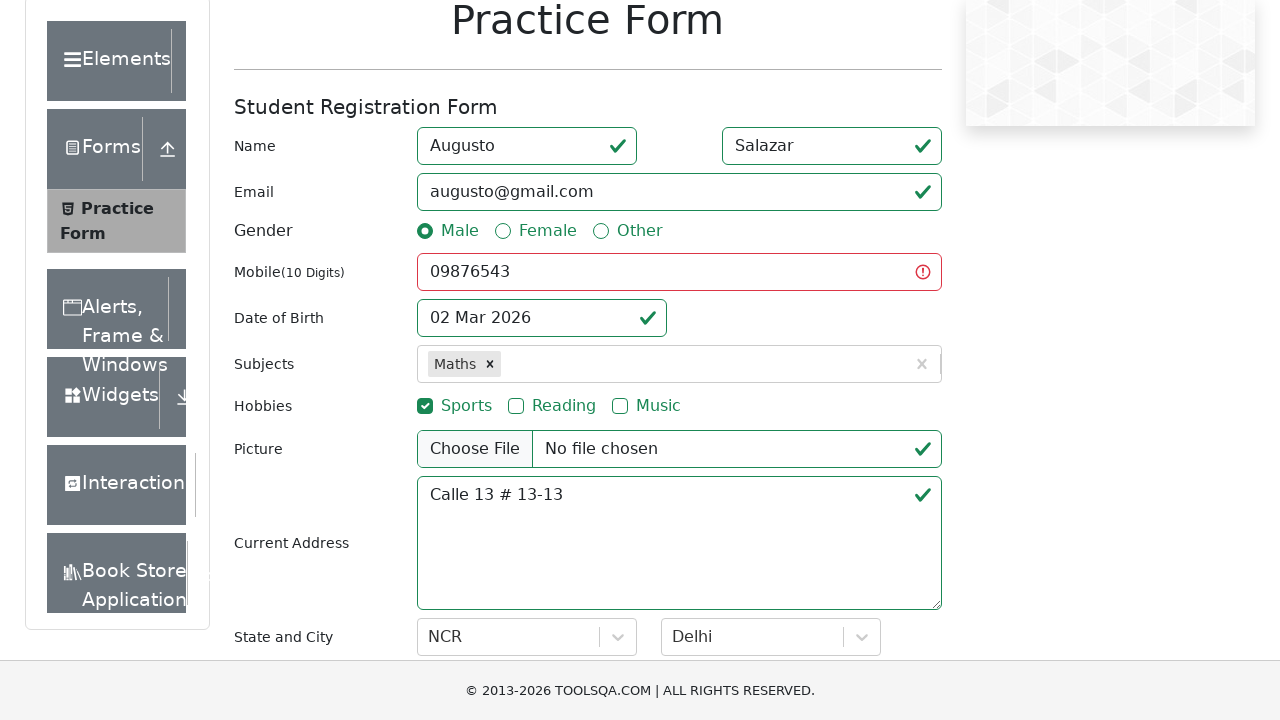

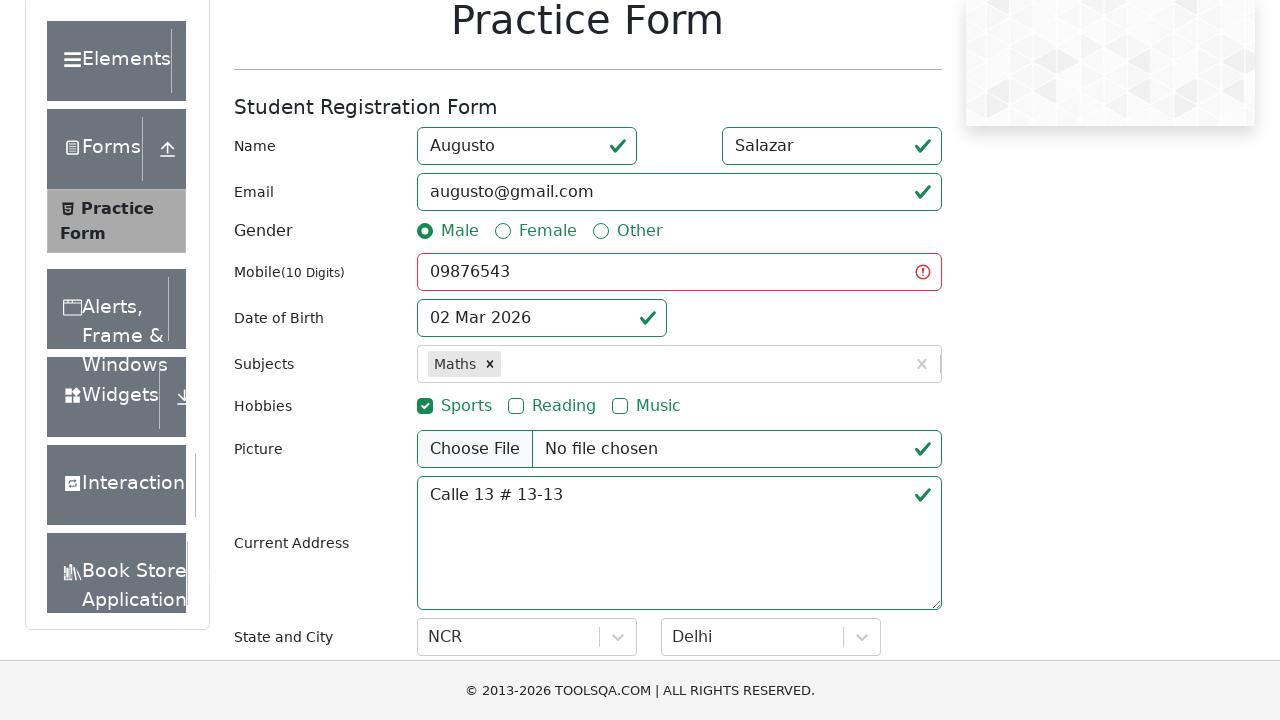